Navigates to the buttons page by selecting from the menu and clicking the buttons link

Starting URL: https://demoqa.com

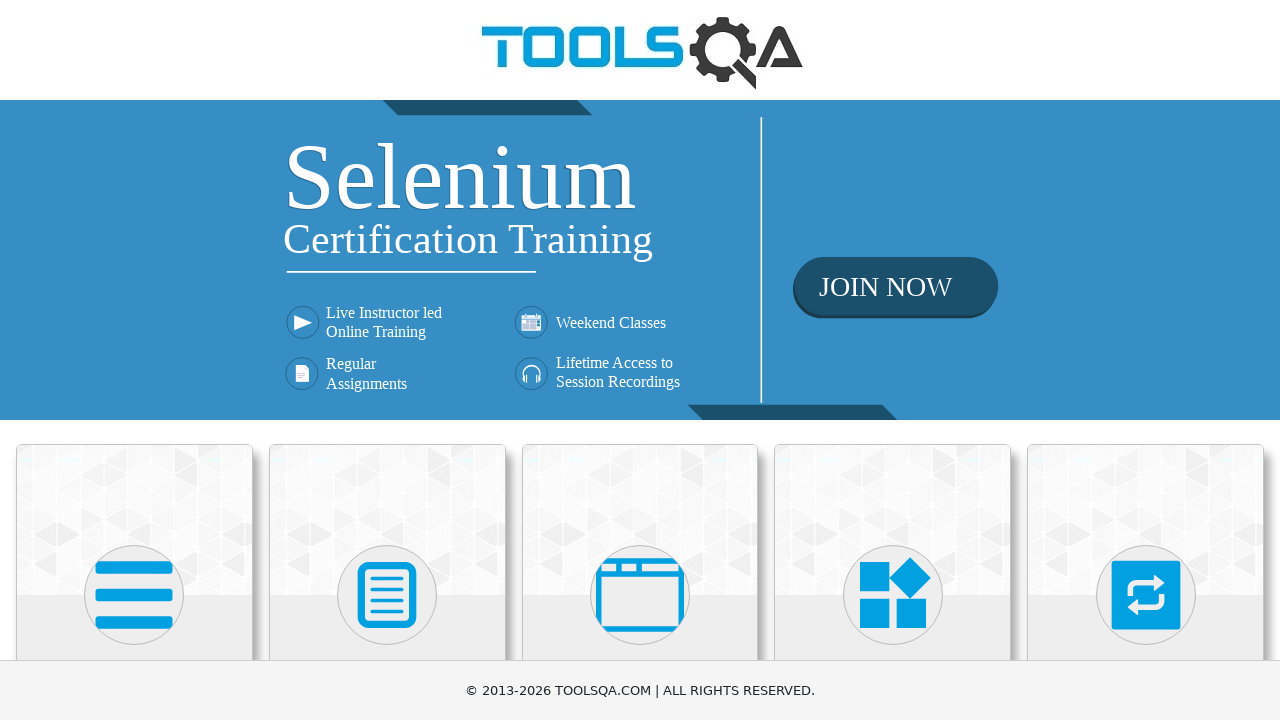

Clicked on Elements menu item at (134, 520) on div.card:first-child
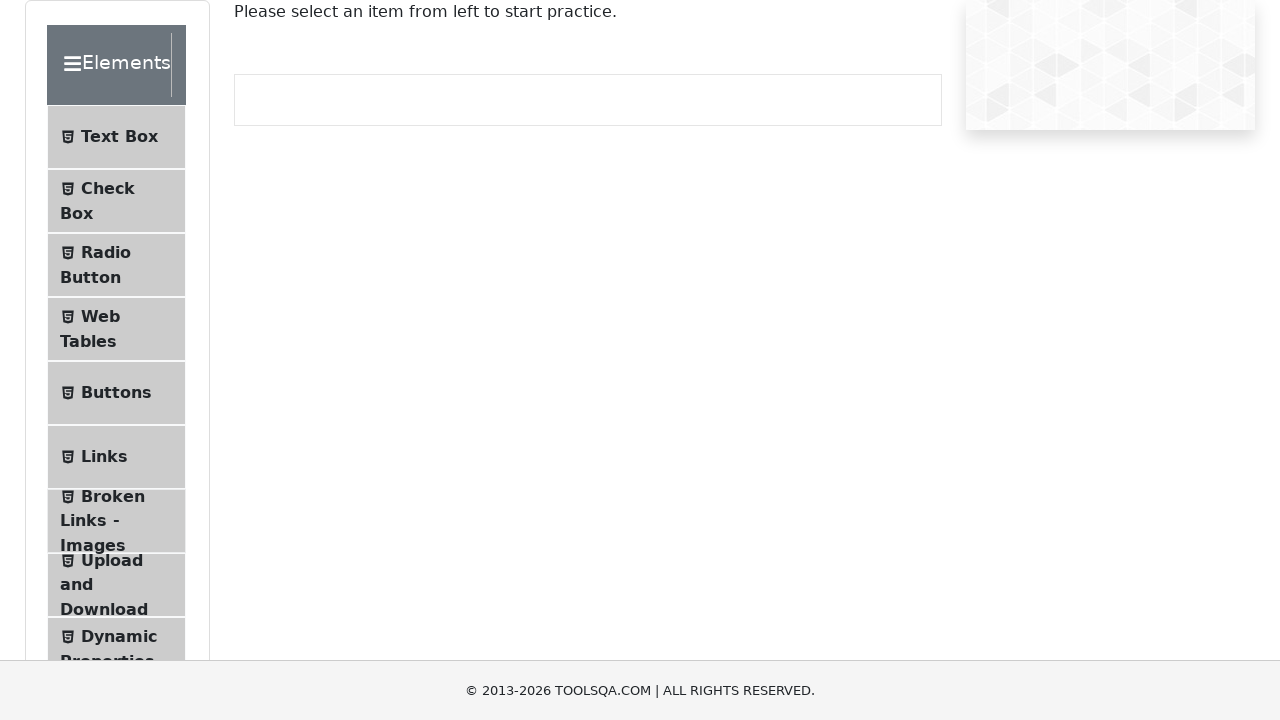

Scrolled down the page using PageDown
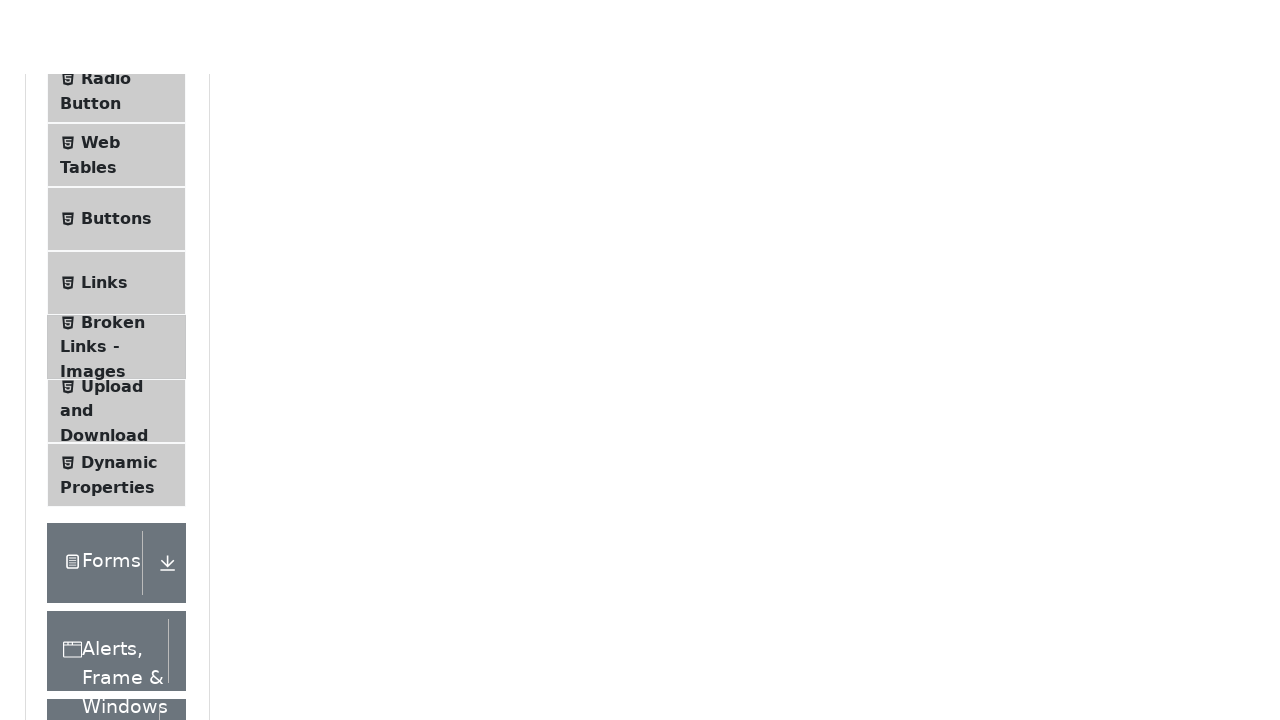

Clicked on Buttons link to navigate to buttons page at (116, 361) on text=Buttons
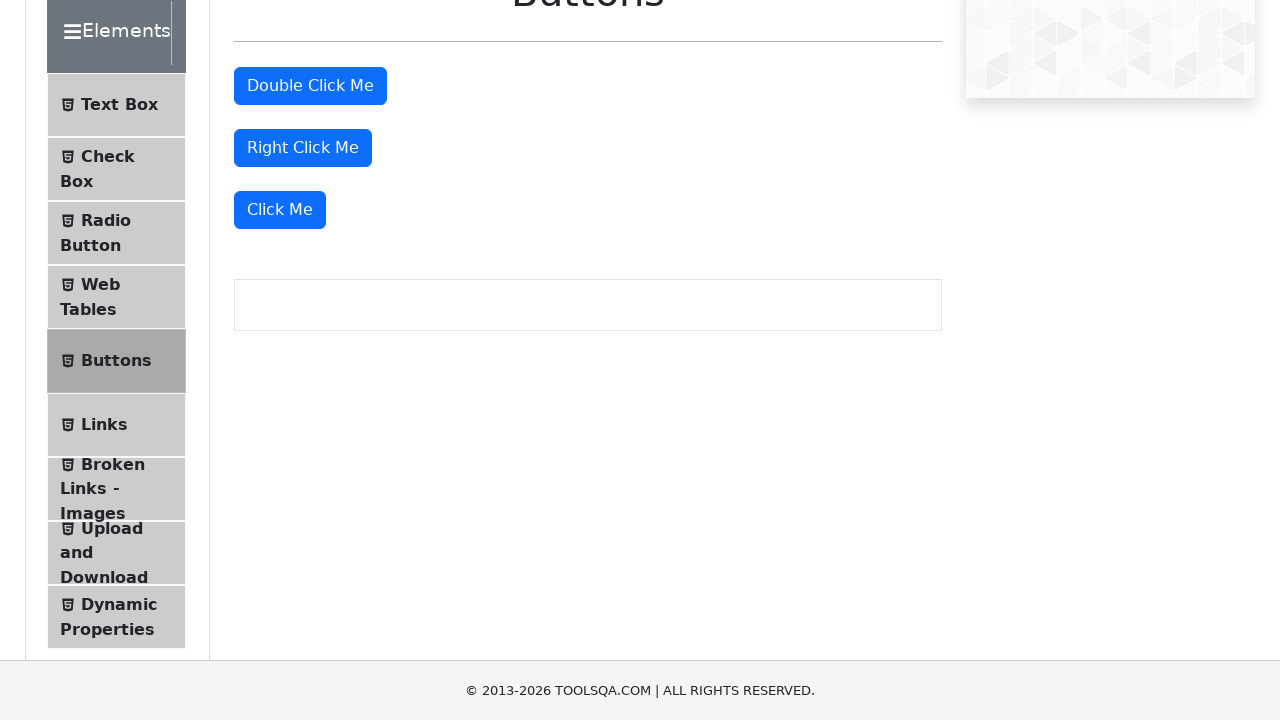

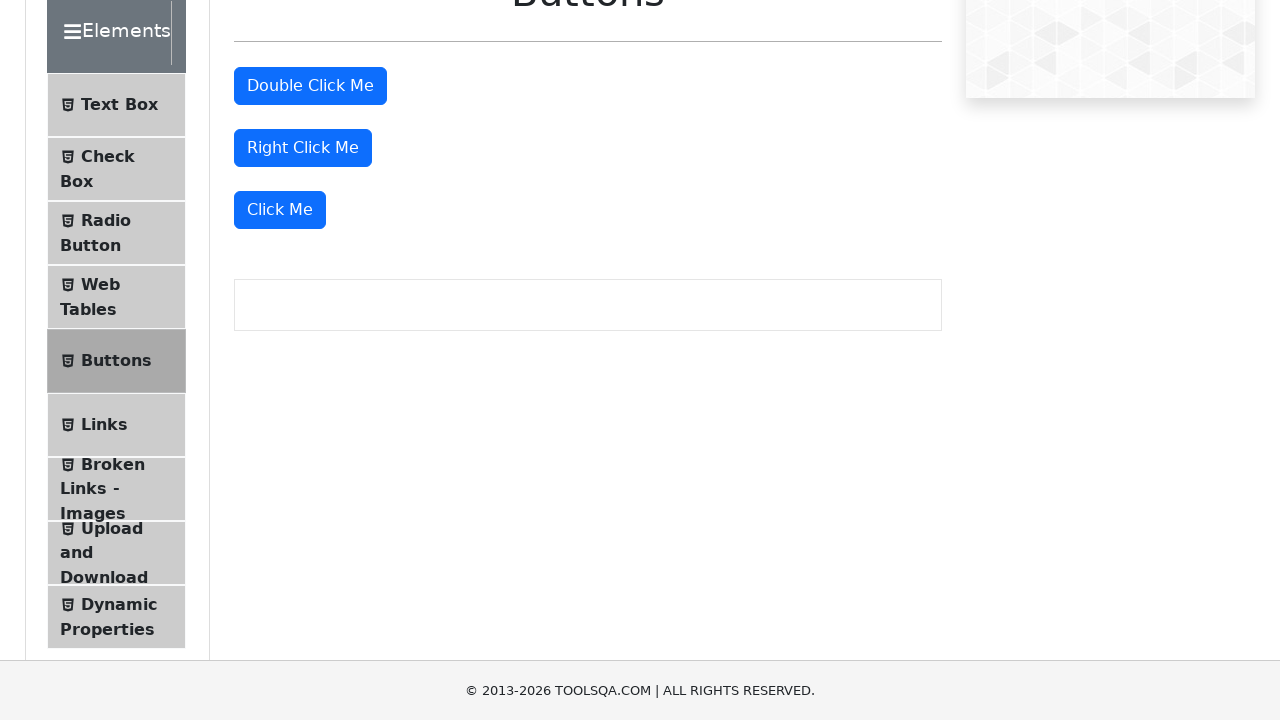